Tests navigation to the History section of the website

Starting URL: https://mr-usackiy.github.io/amici-D-italia/index.html#

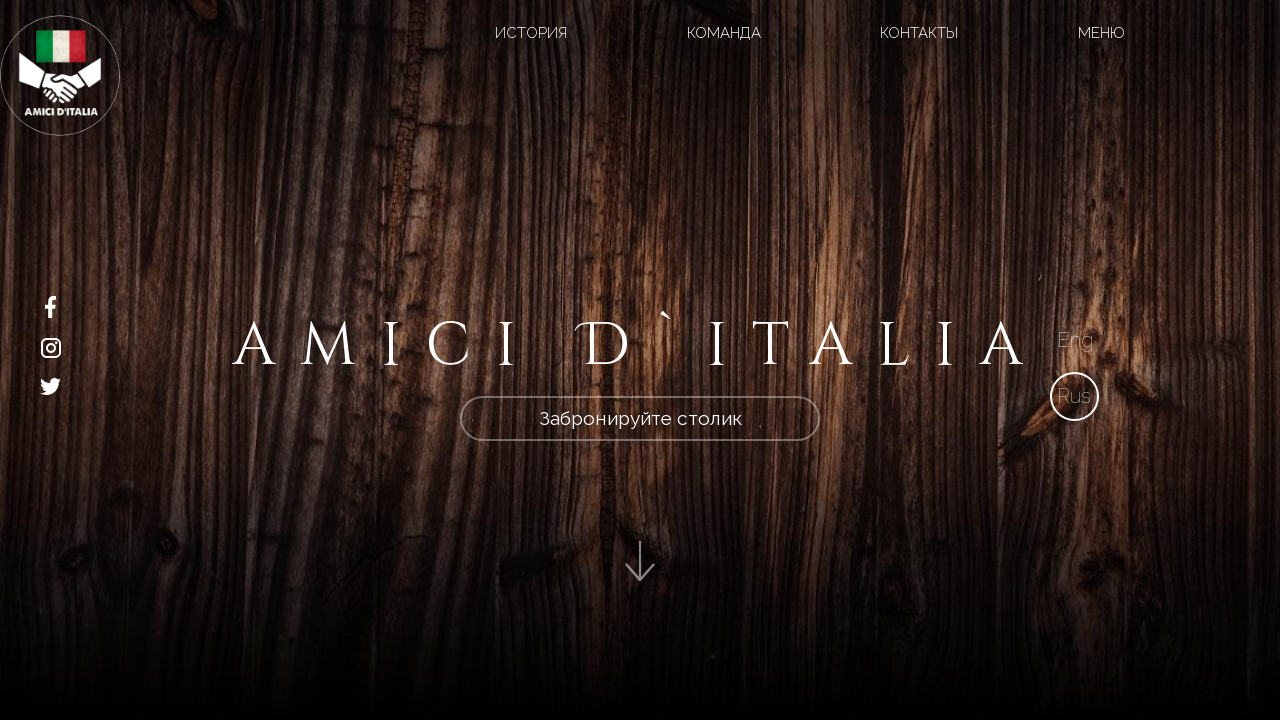

Clicked History button in navigation menu at (531, 33) on xpath=/html/body/div[2]/header/div/div[2]/ul/li[1]/a
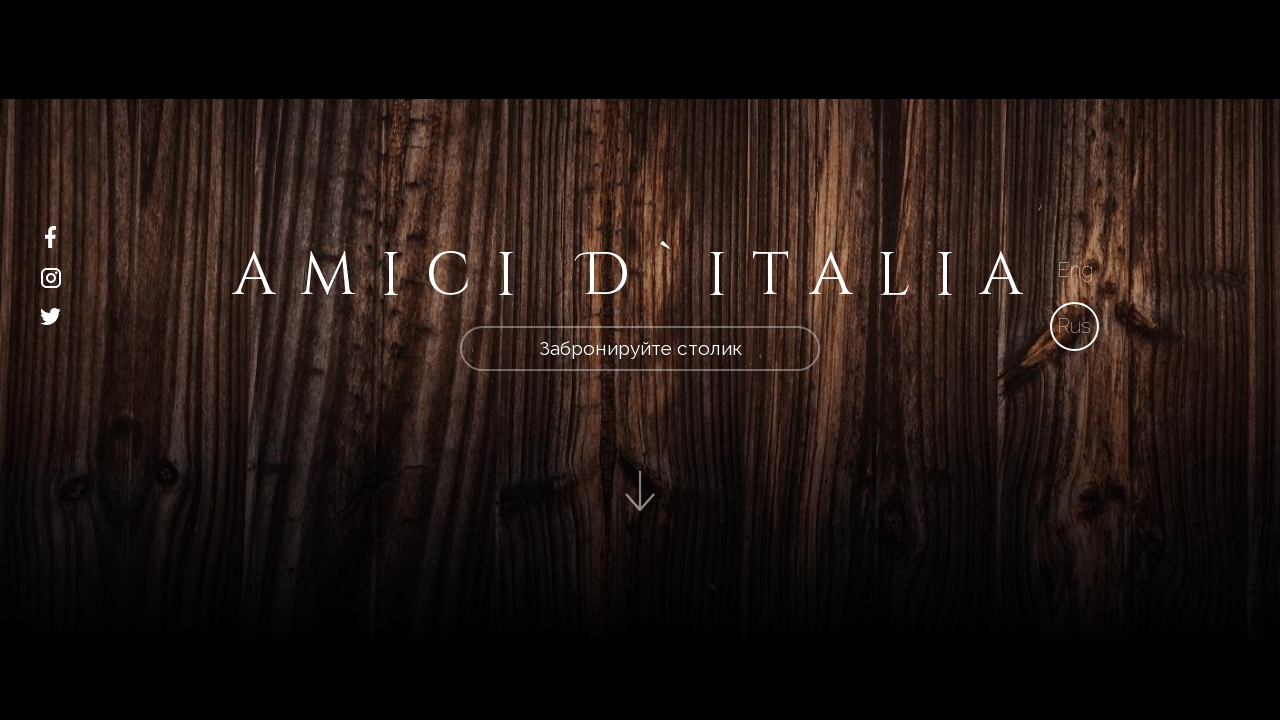

Waited 2 seconds for History section to load
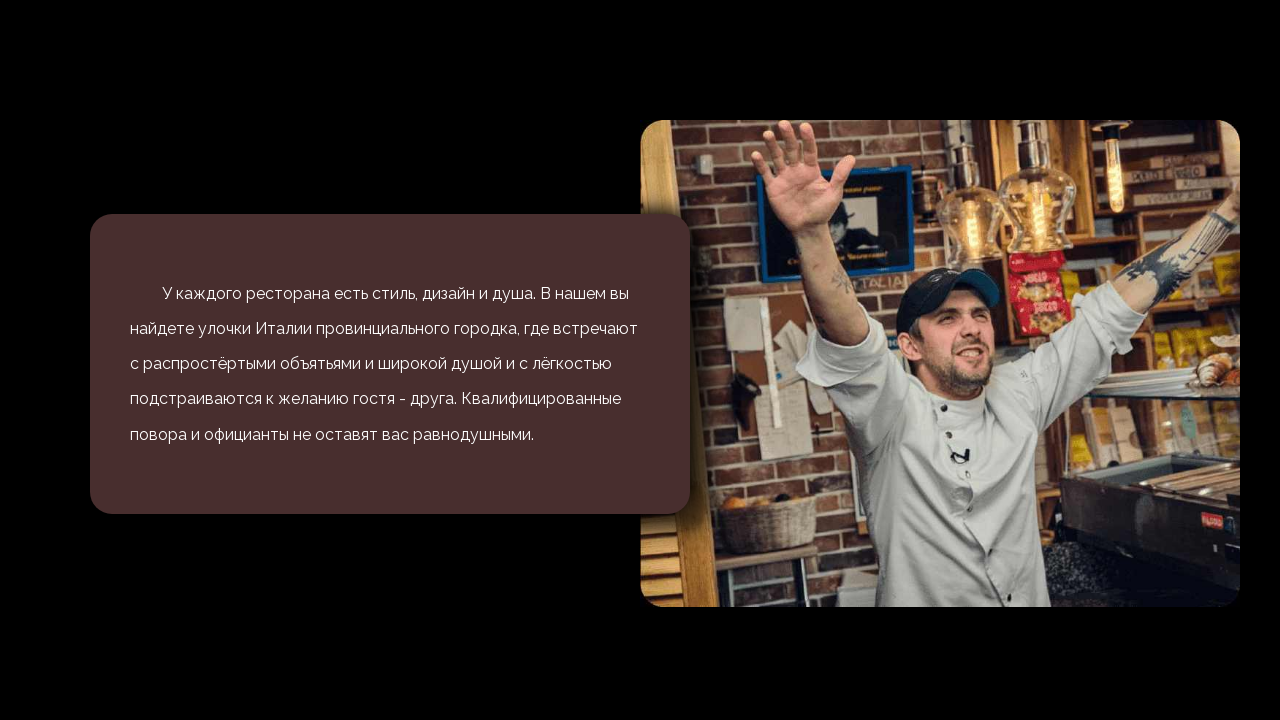

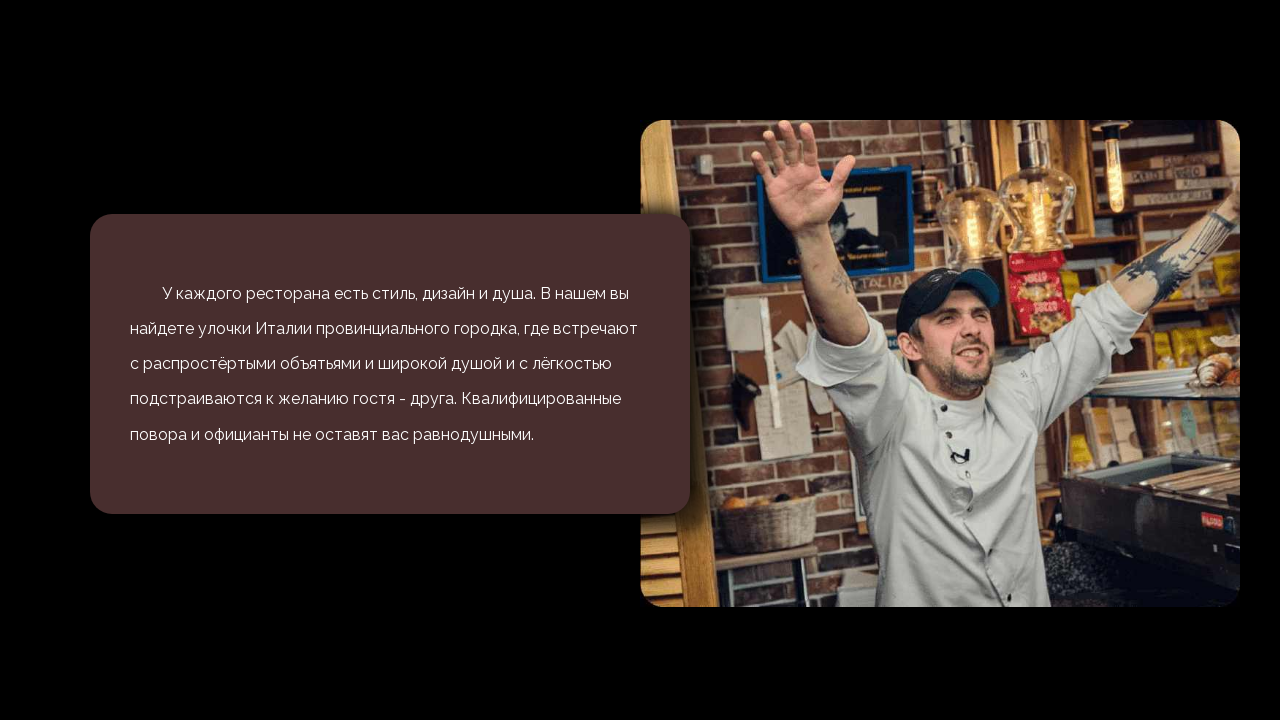